Tests checkbox functionality by ensuring both checkboxes are selected, clicking them if they are not already checked

Starting URL: https://the-internet.herokuapp.com/checkboxes

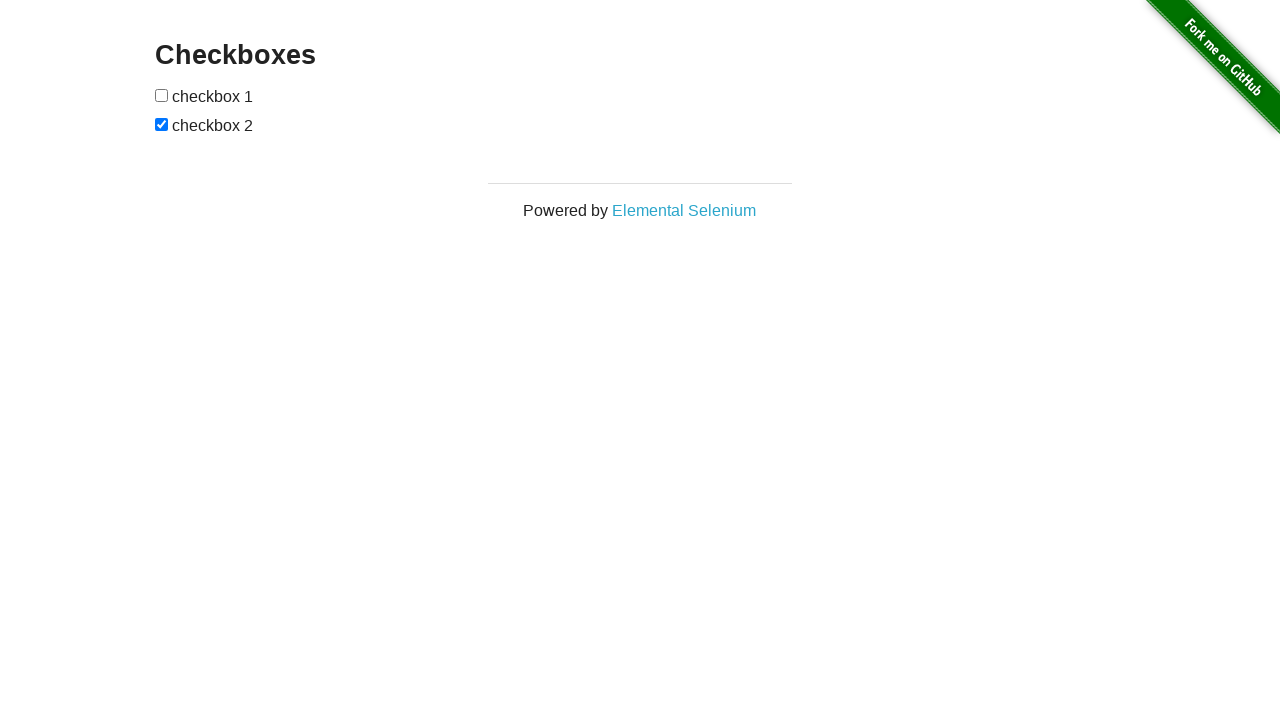

Located first checkbox element
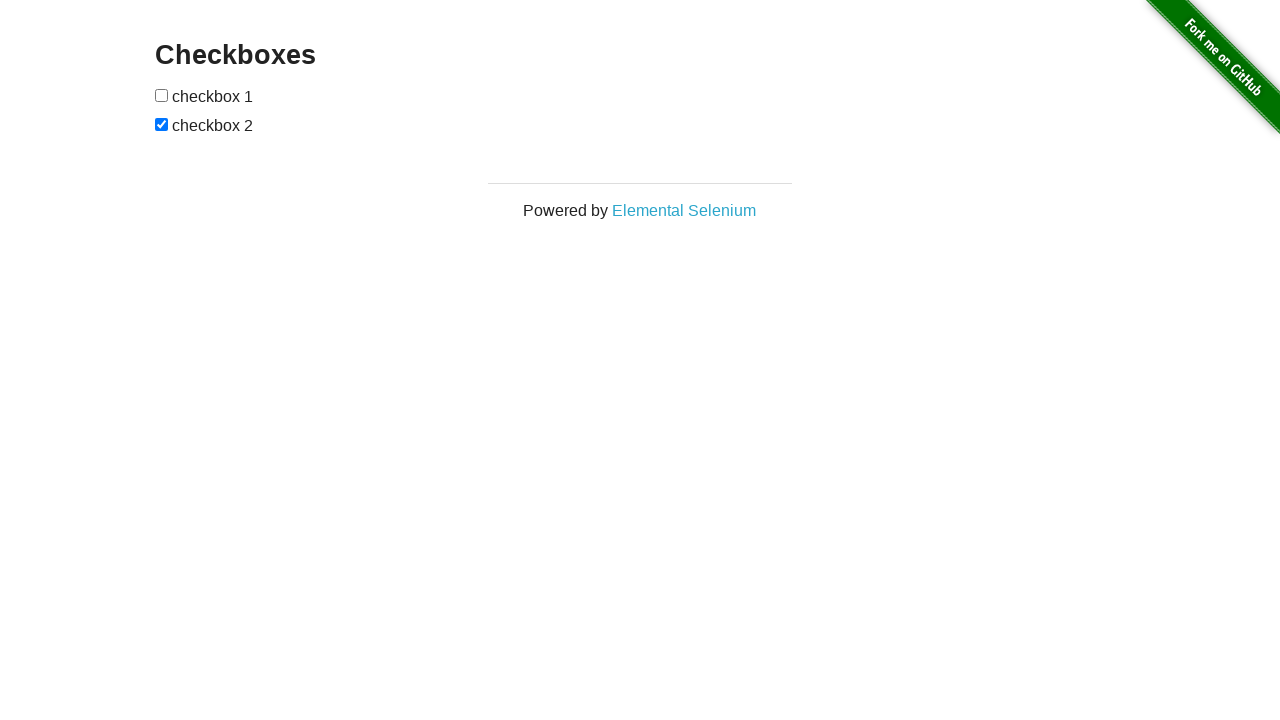

Located second checkbox element
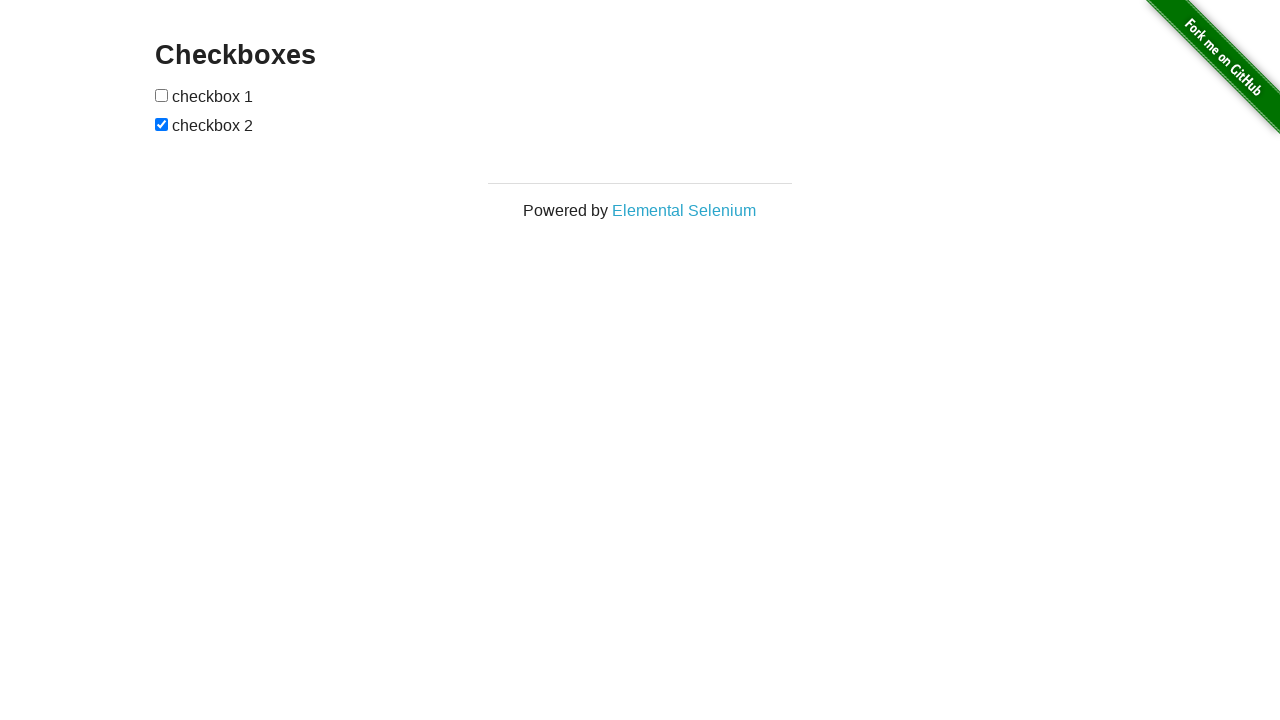

Checked first checkbox status
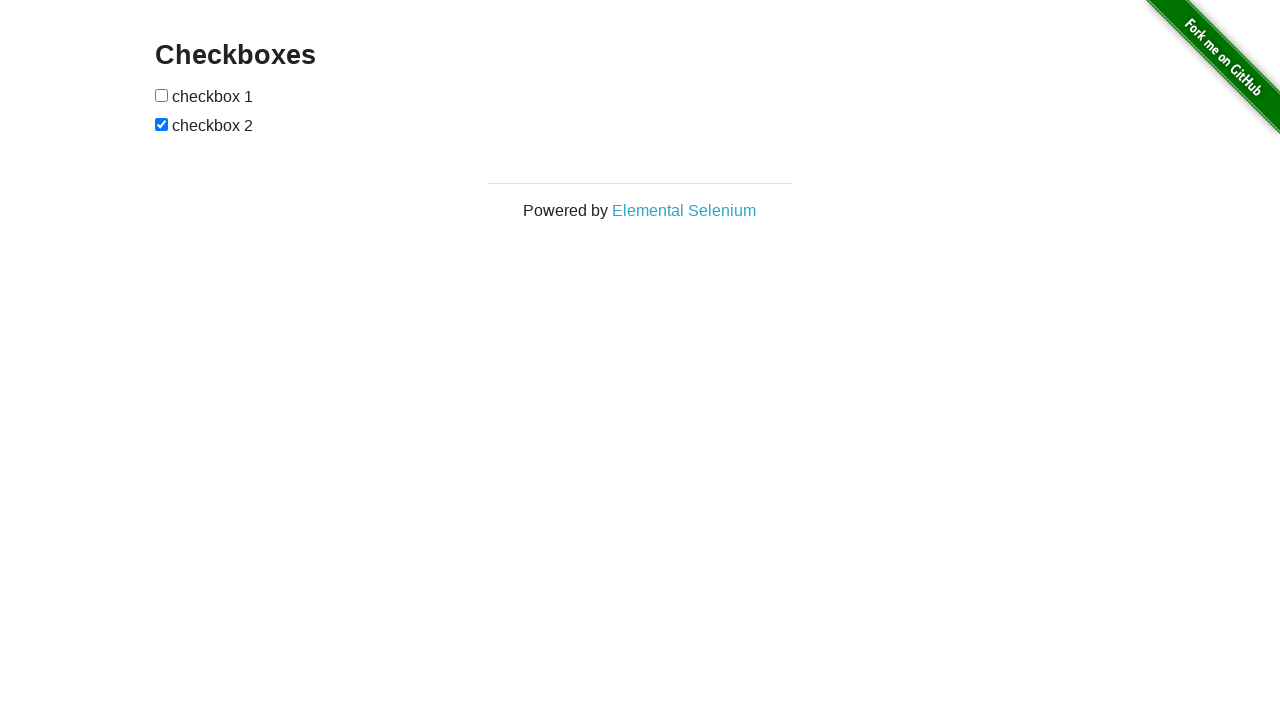

Clicked first checkbox to select it at (162, 95) on (//input[@type='checkbox'])[1]
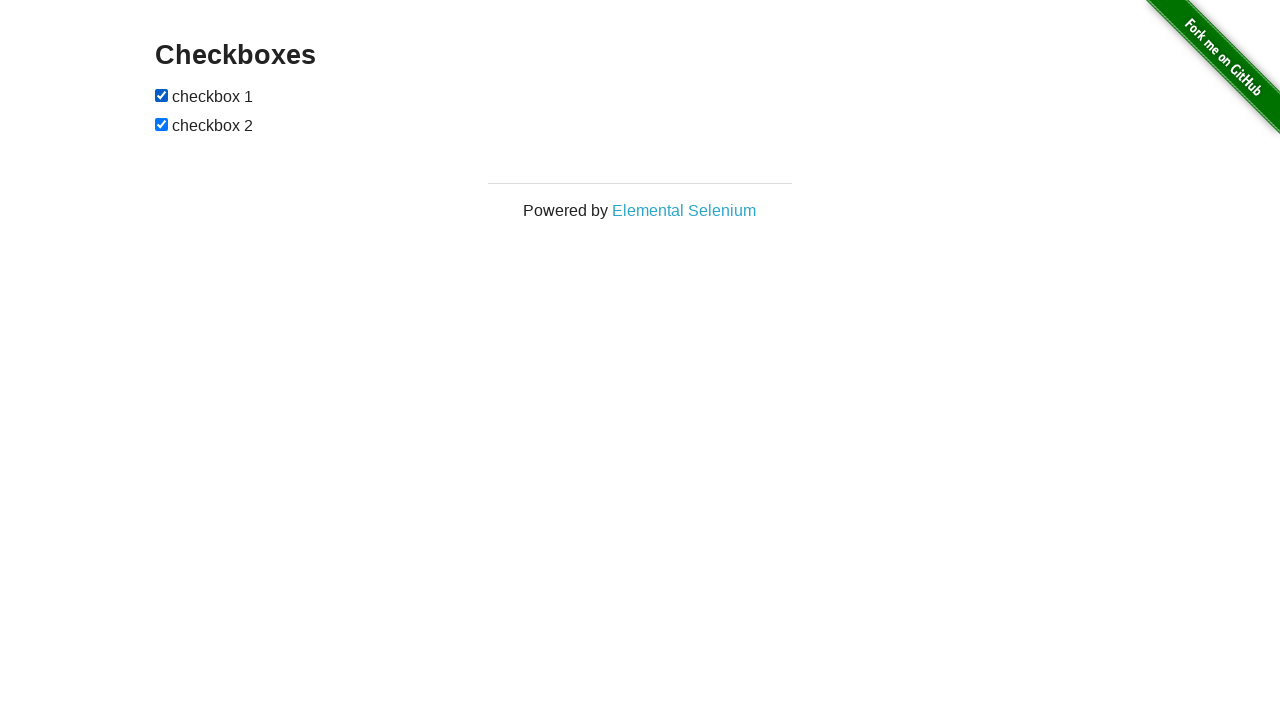

Second checkbox was already selected
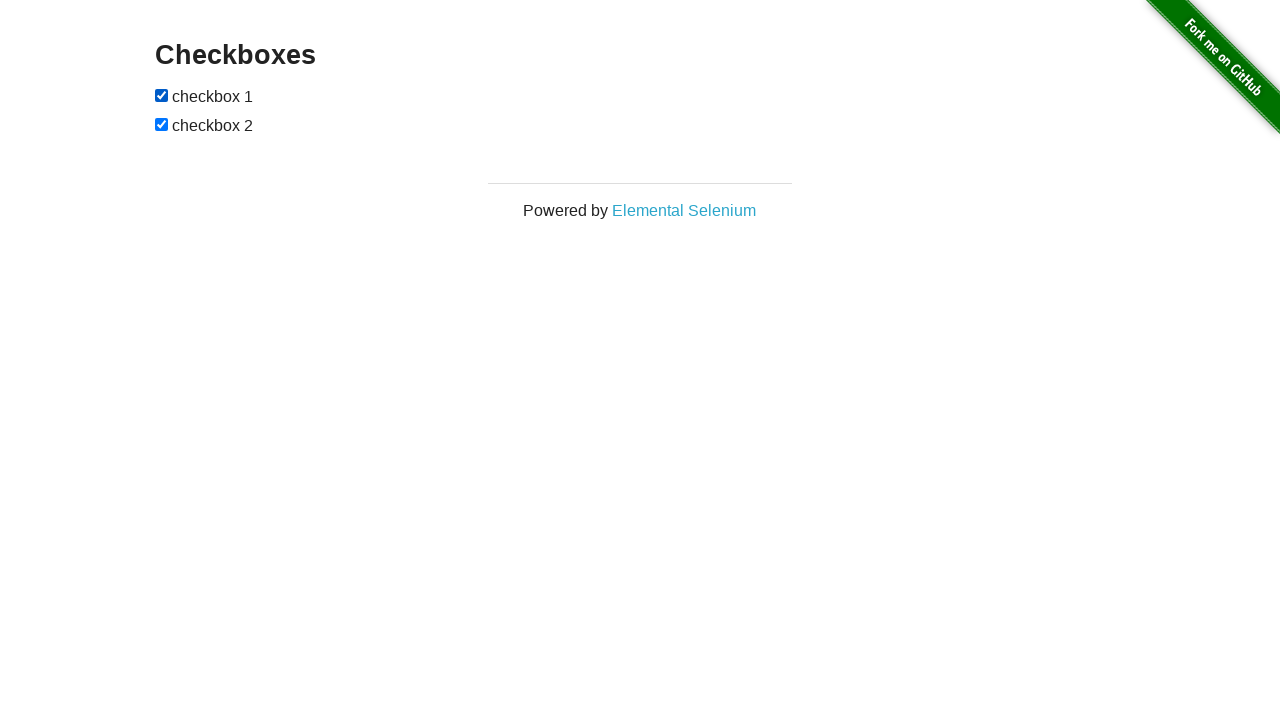

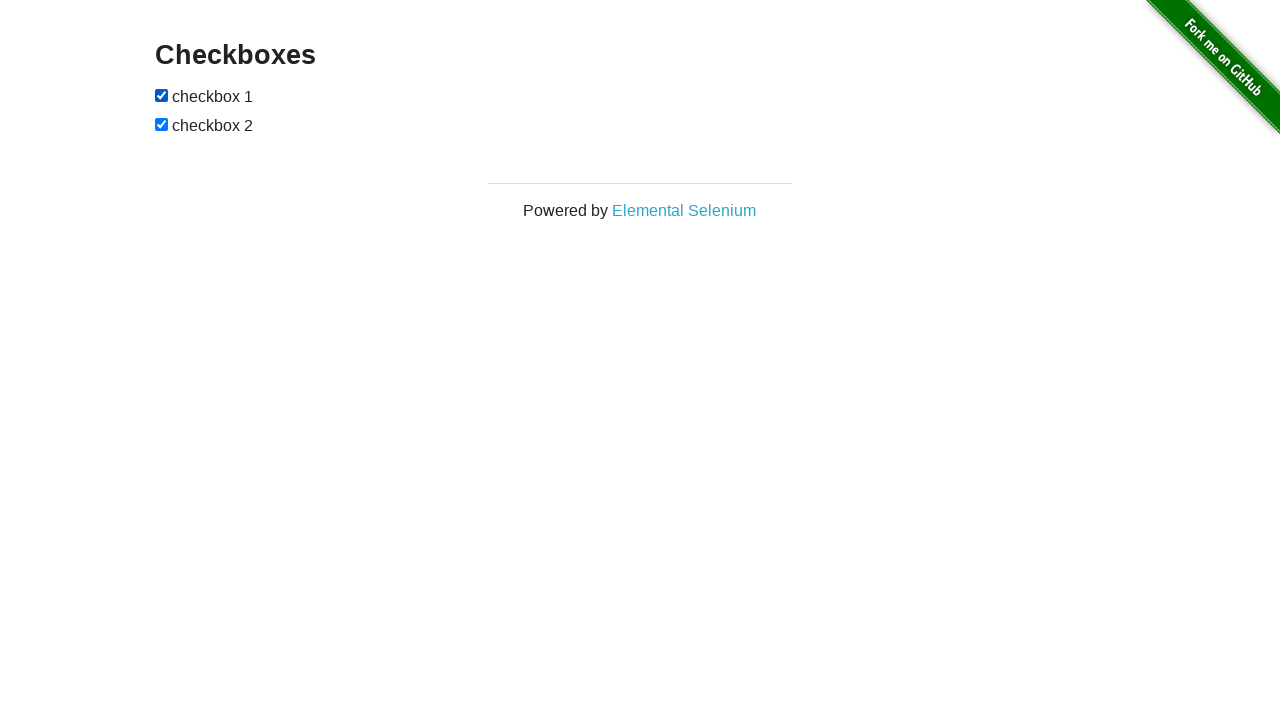